Tests the percent calculator by entering a value in the first input field and verifying the input

Starting URL: https://www.calculator.net/percent-calculator.html

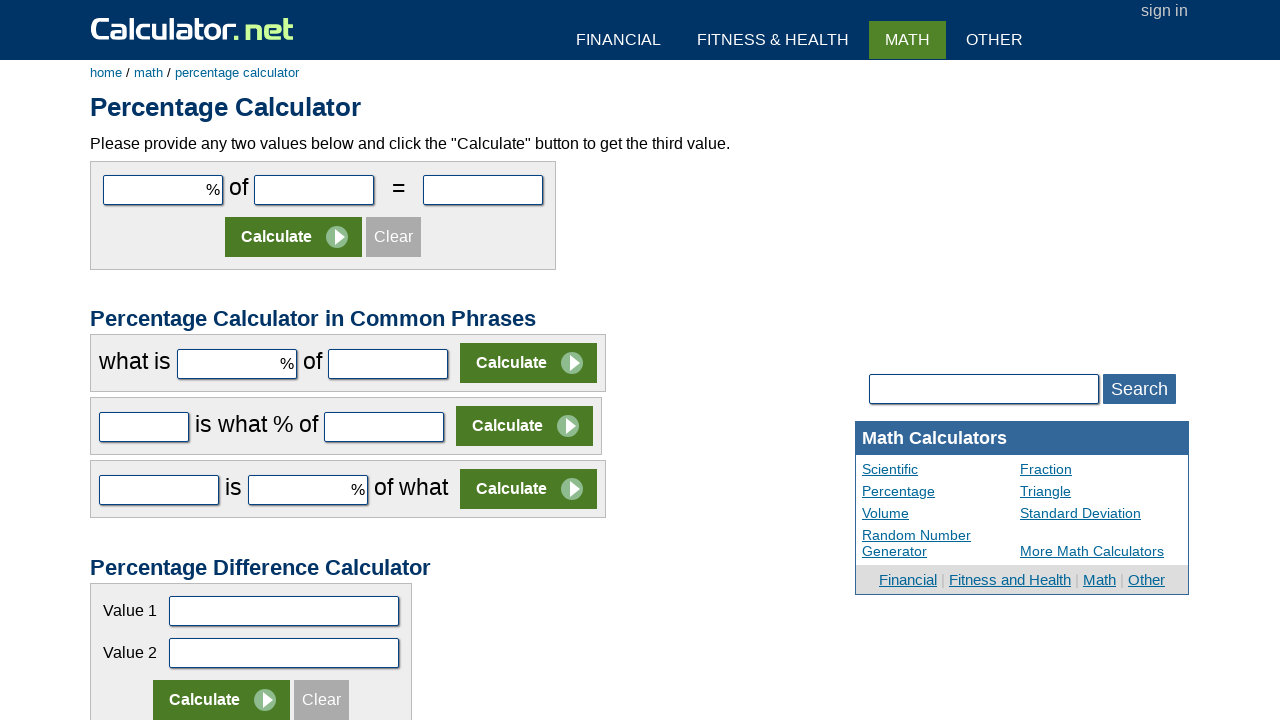

Entered '10' in the first input field of the percent calculator on #cpar1
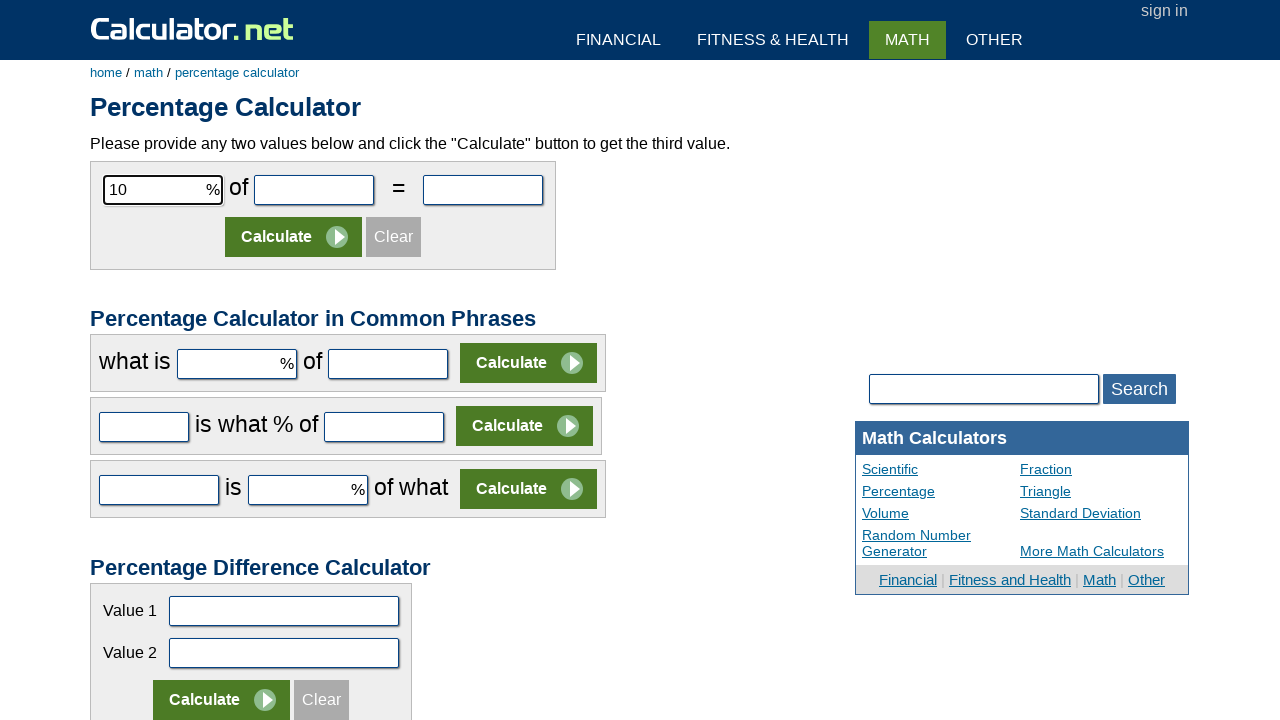

Waited 1000ms for calculations to process
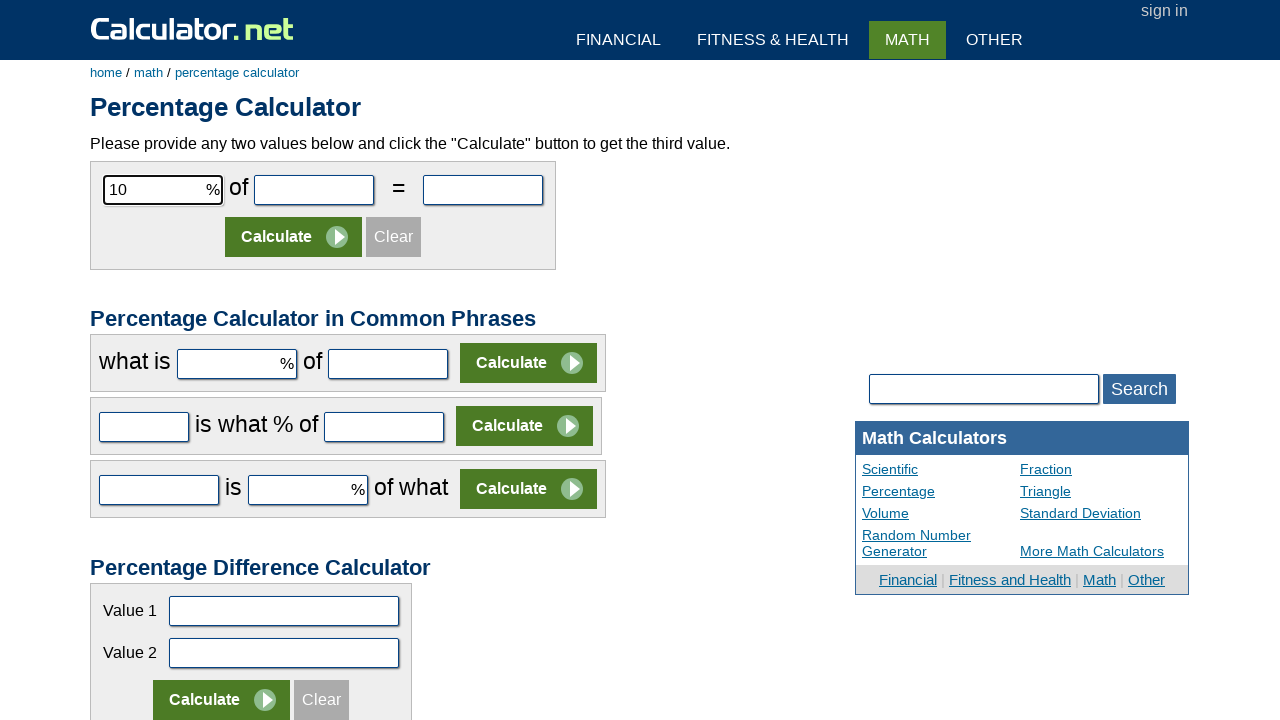

Retrieved input field value for verification: ''
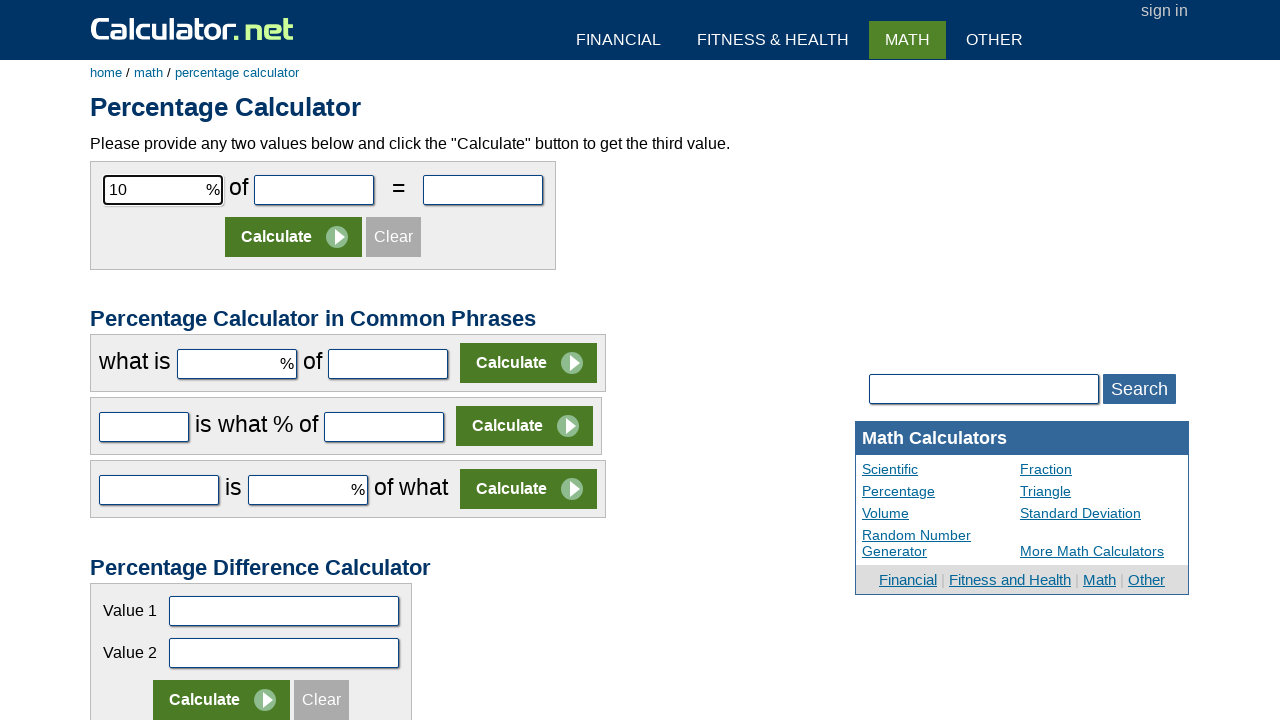

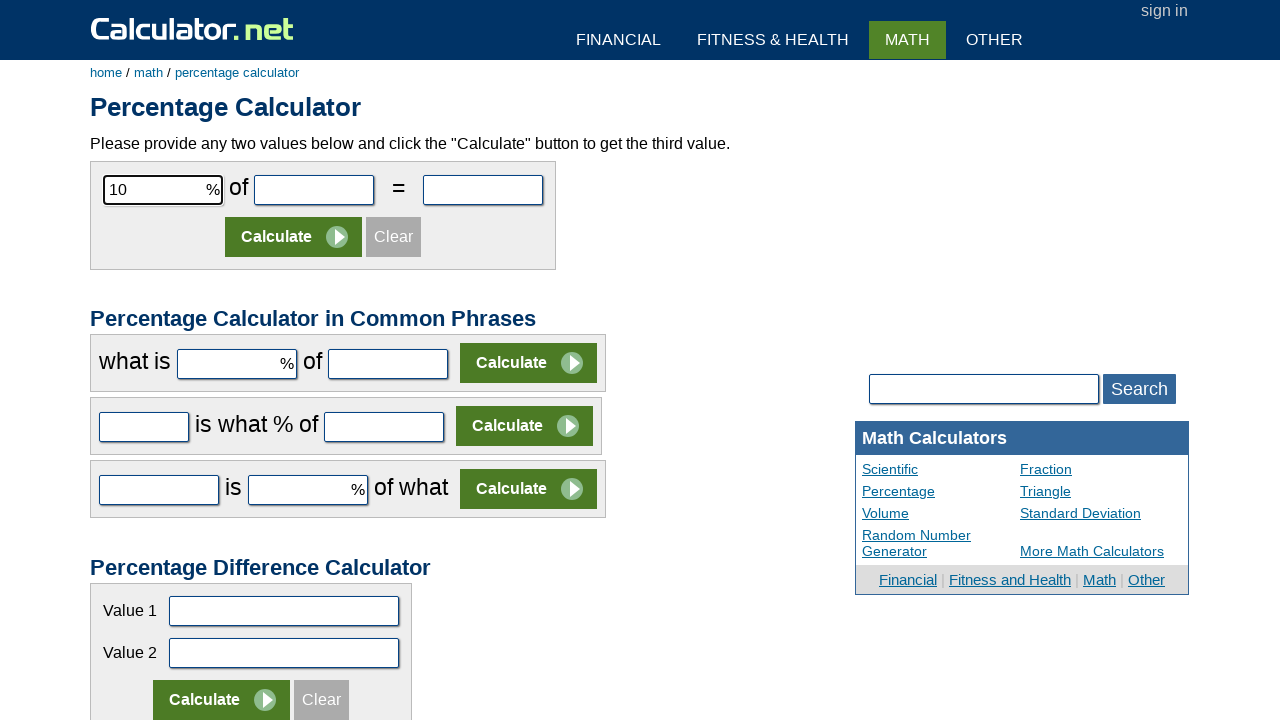